Tests date picker functionality by filling a date input, then navigating through the calendar widget to select a specific date (December 12, 2027) by clicking through months until the target month/year is reached.

Starting URL: https://testautomationpractice.blogspot.com/

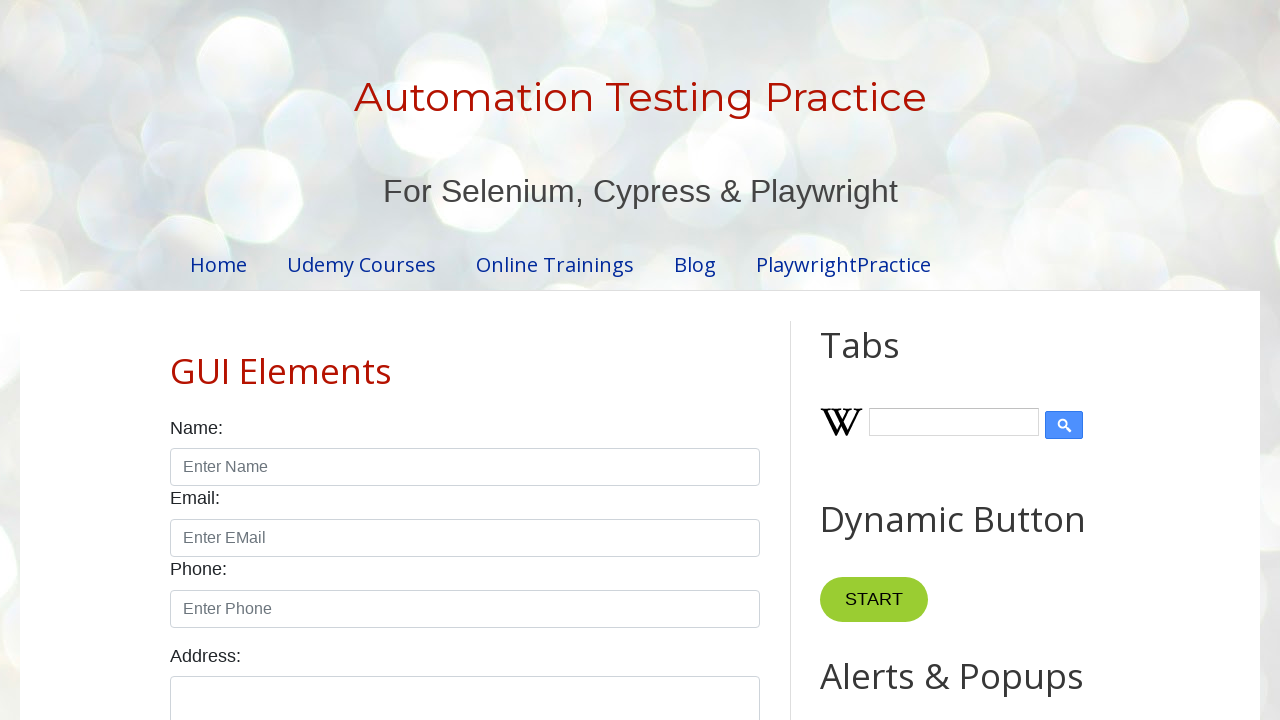

Filled date picker input with initial date 12/12/2021 on #datepicker
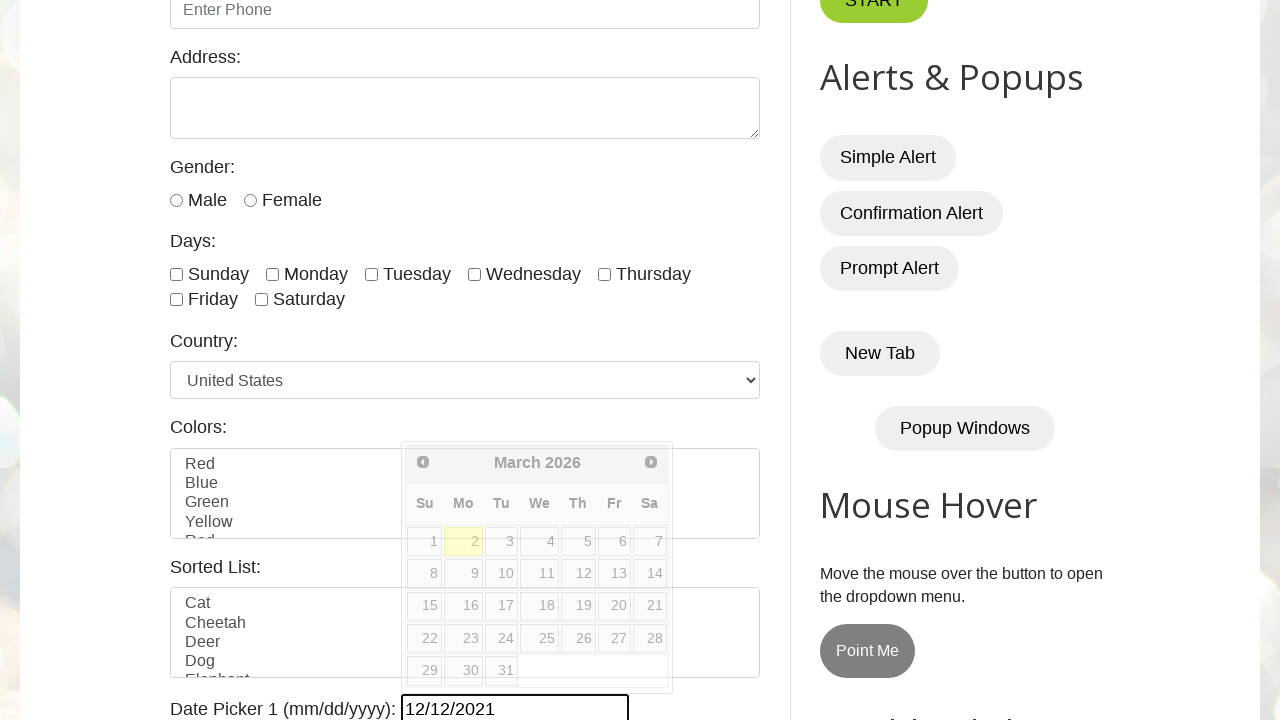

Clicked date picker input to open calendar widget at (515, 705) on #datepicker
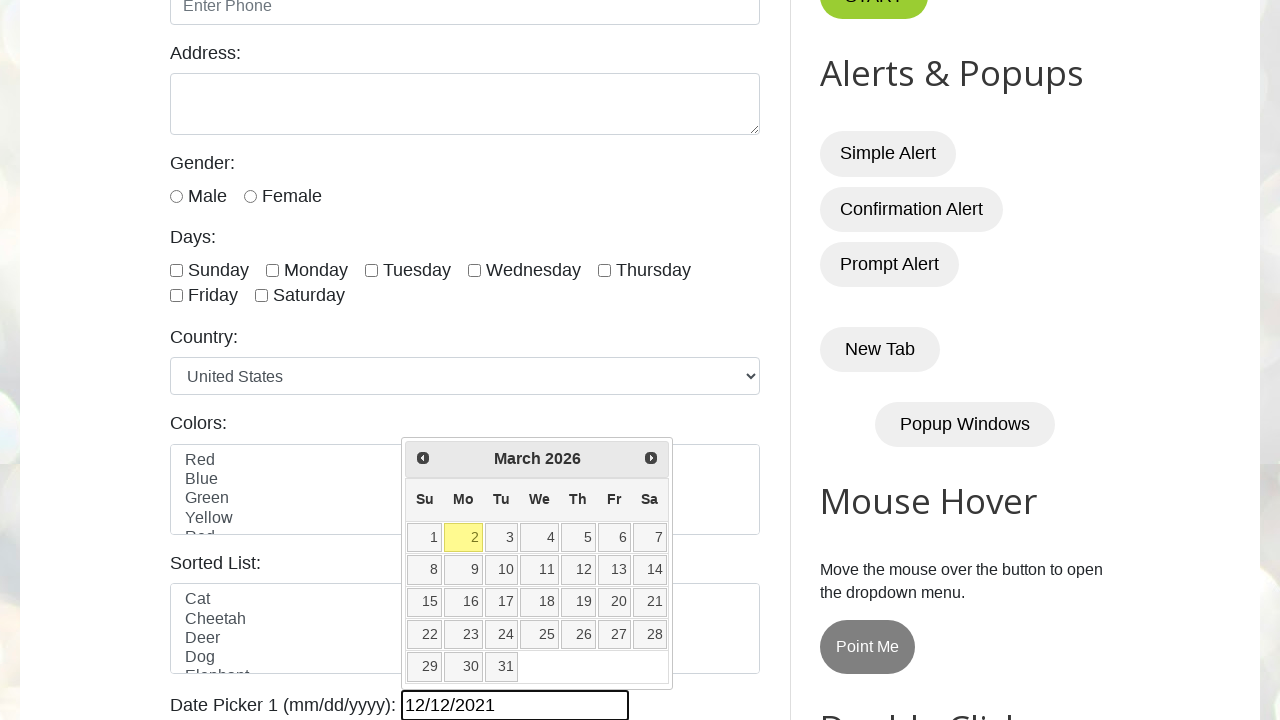

Clicked Next button to navigate calendar (currently at March 2026) at (651, 458) on [title="Next"]
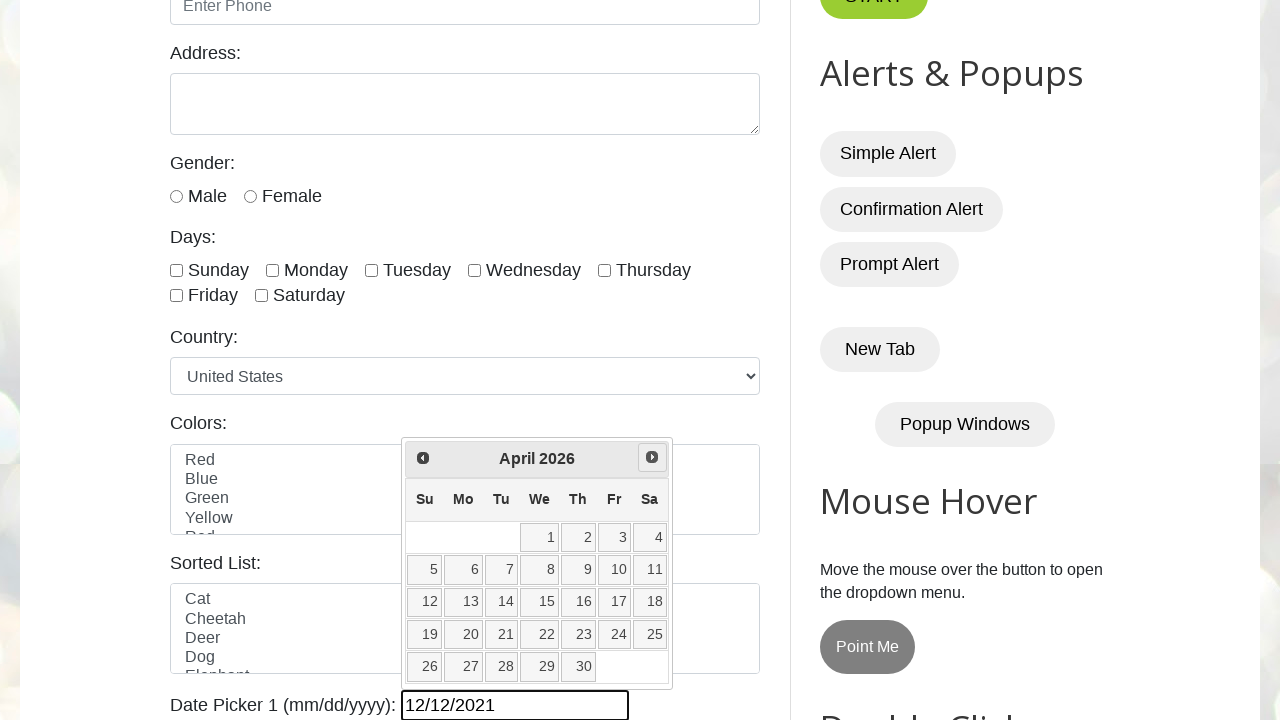

Clicked Next button to navigate calendar (currently at April 2026) at (652, 457) on [title="Next"]
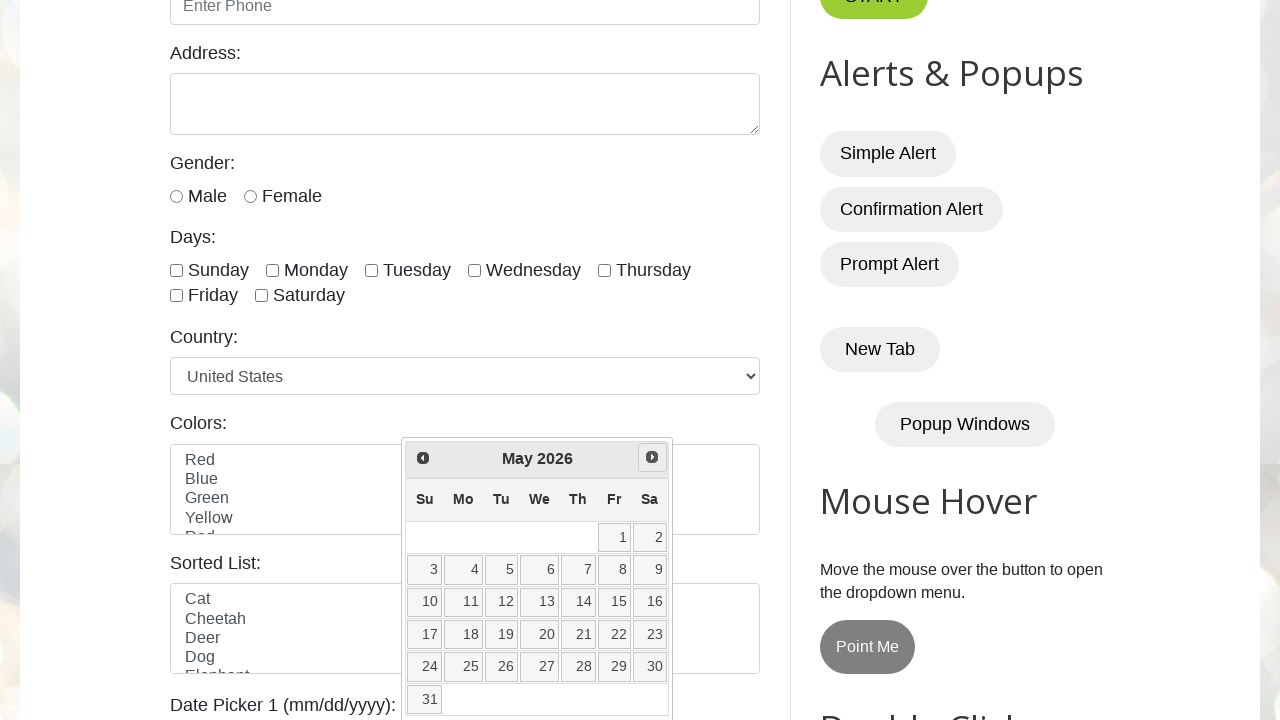

Clicked Next button to navigate calendar (currently at May 2026) at (652, 457) on [title="Next"]
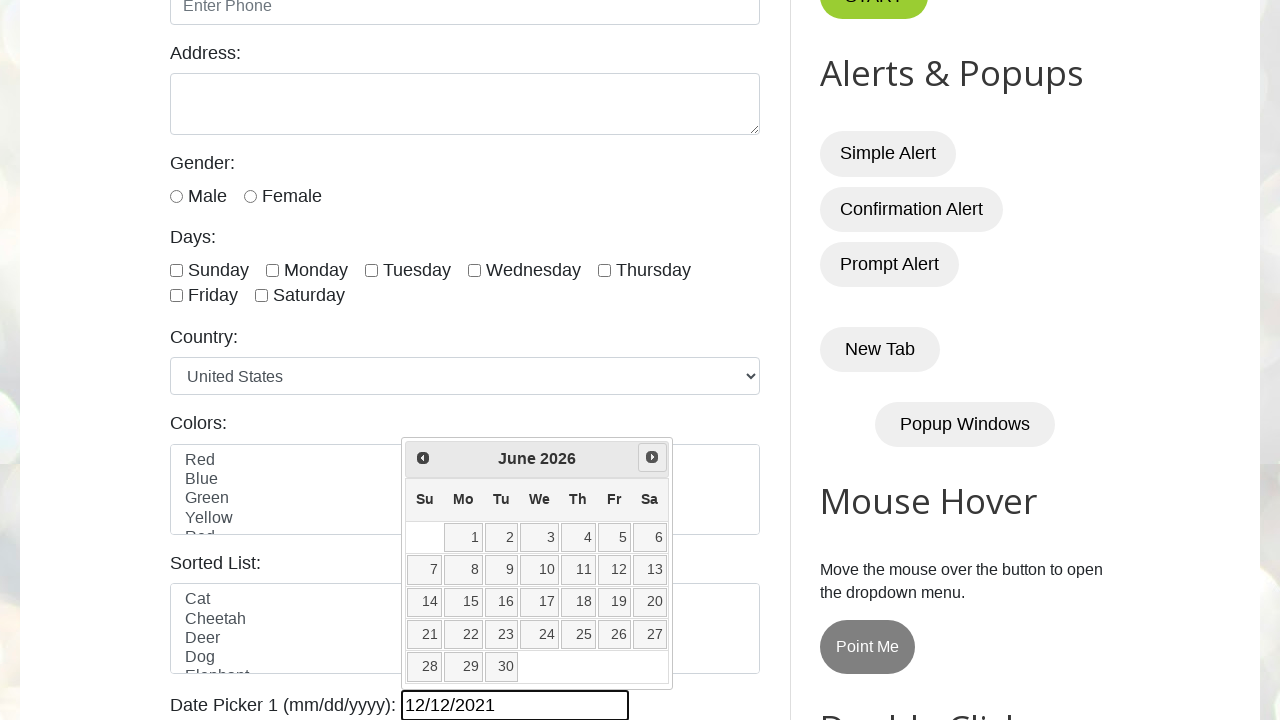

Clicked Next button to navigate calendar (currently at June 2026) at (652, 457) on [title="Next"]
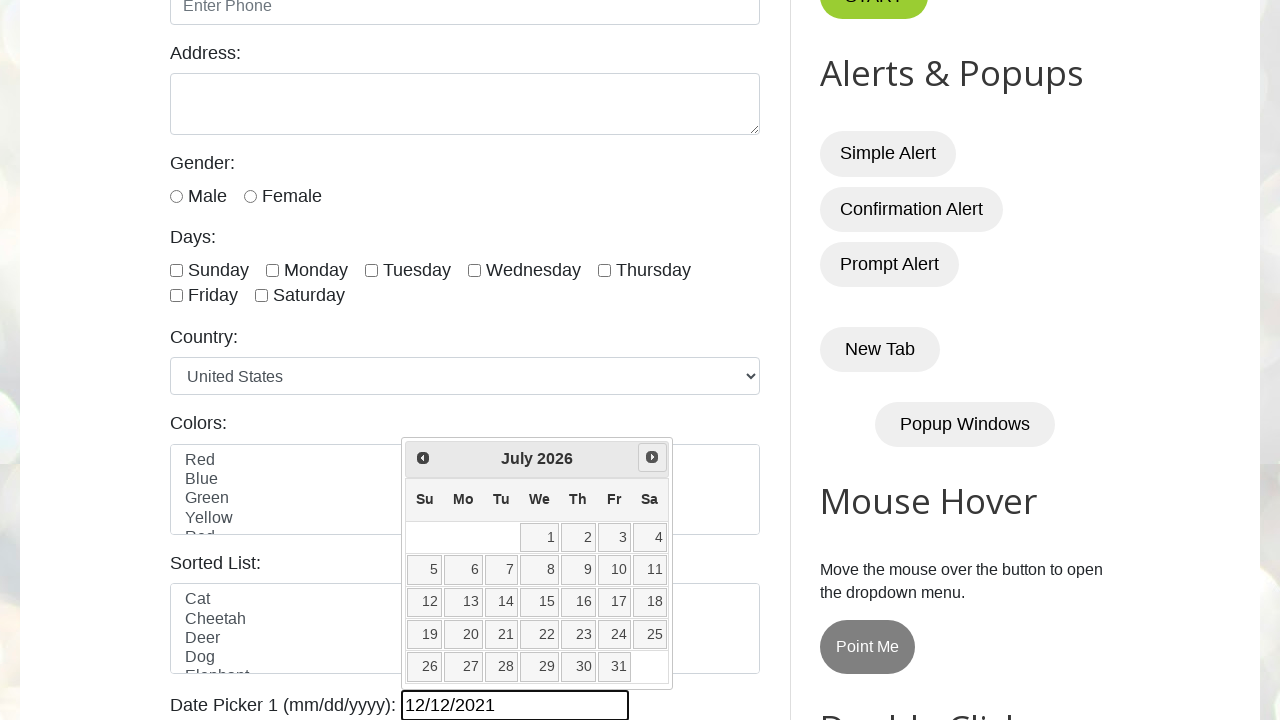

Clicked Next button to navigate calendar (currently at July 2026) at (652, 457) on [title="Next"]
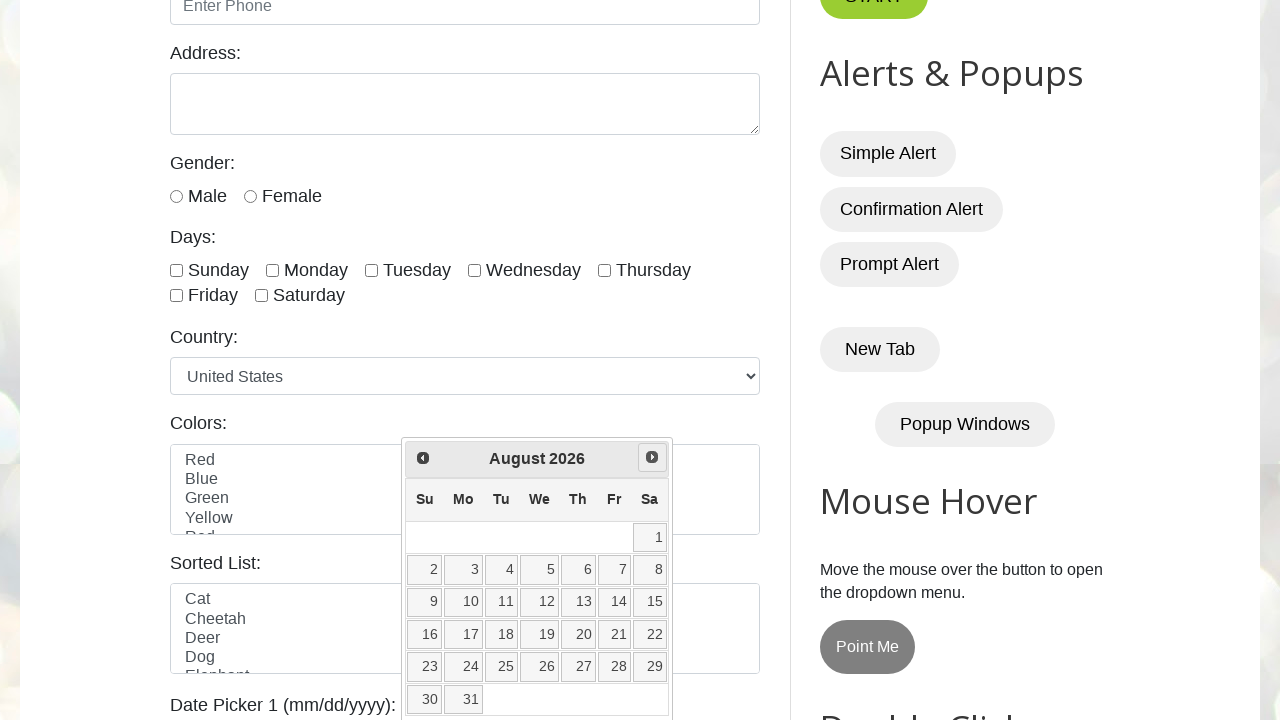

Clicked Next button to navigate calendar (currently at August 2026) at (652, 457) on [title="Next"]
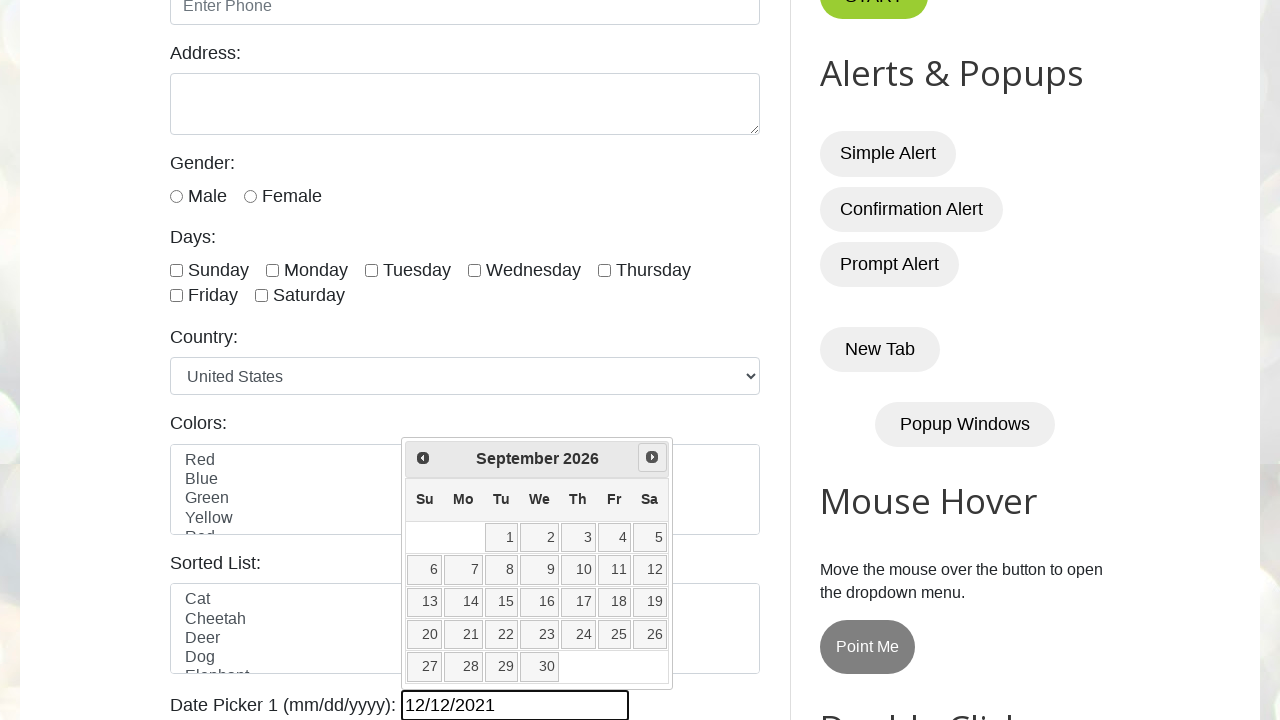

Clicked Next button to navigate calendar (currently at September 2026) at (652, 457) on [title="Next"]
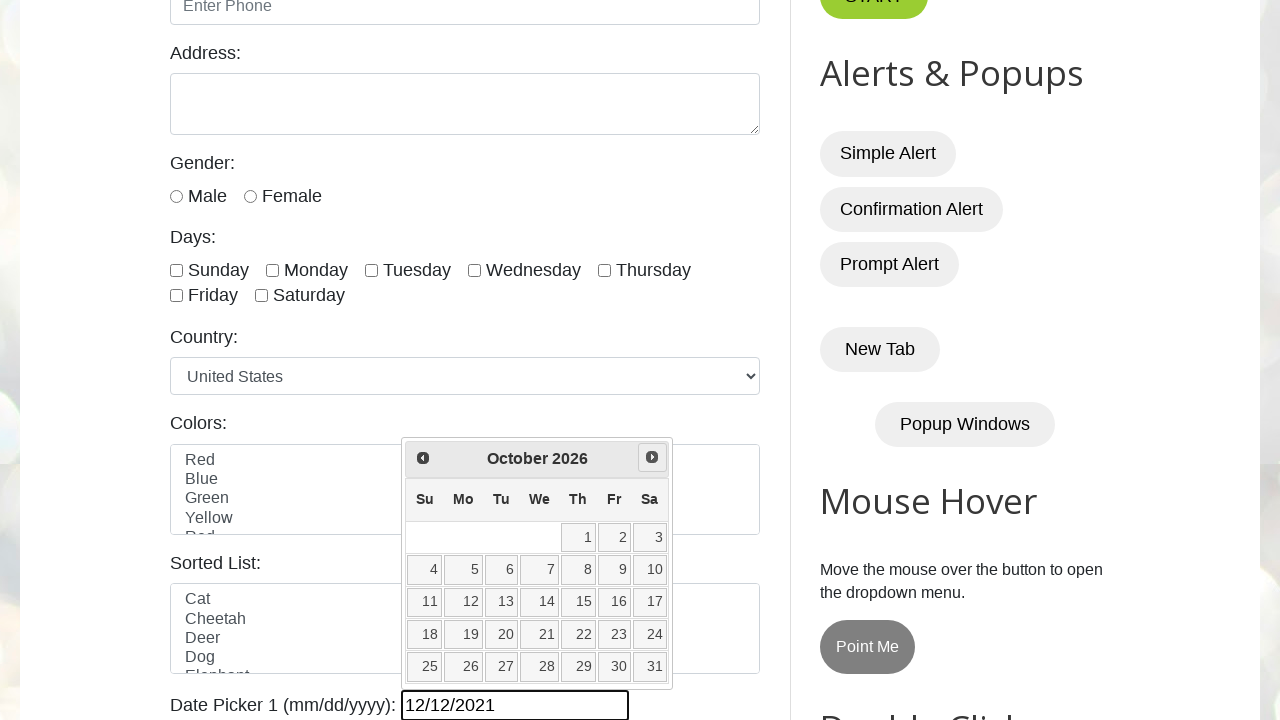

Clicked Next button to navigate calendar (currently at October 2026) at (652, 457) on [title="Next"]
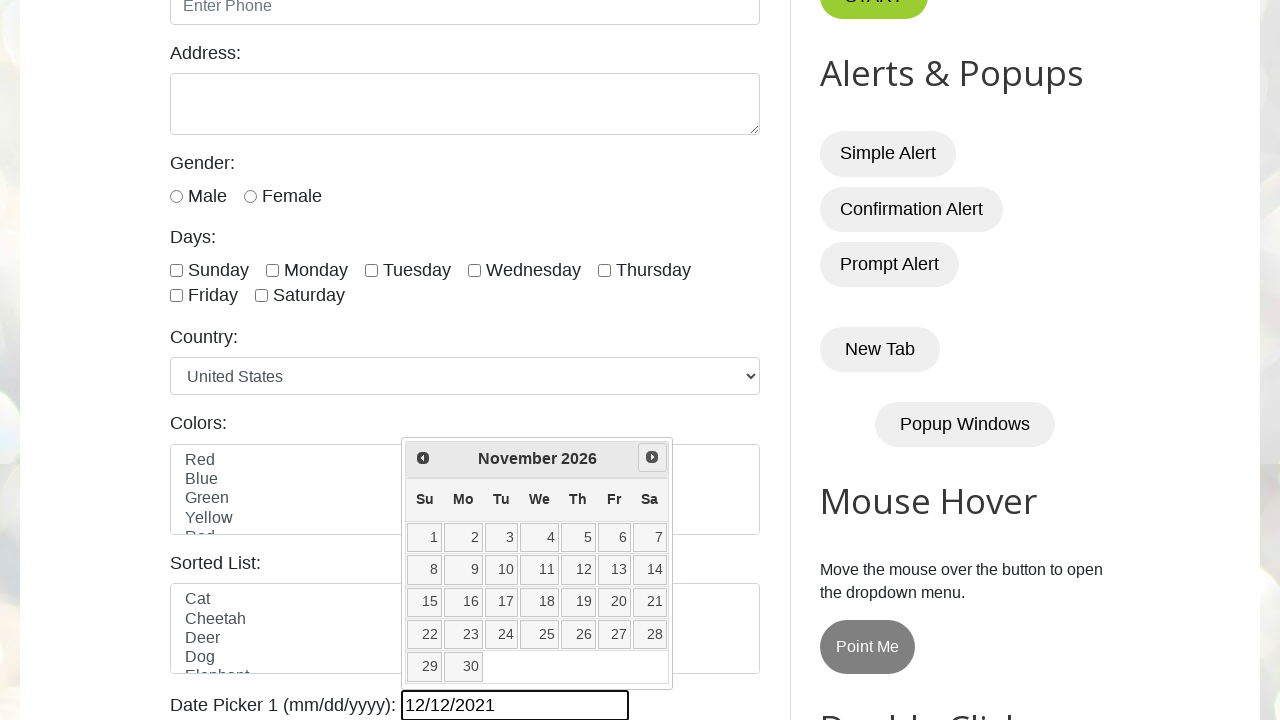

Clicked Next button to navigate calendar (currently at November 2026) at (652, 457) on [title="Next"]
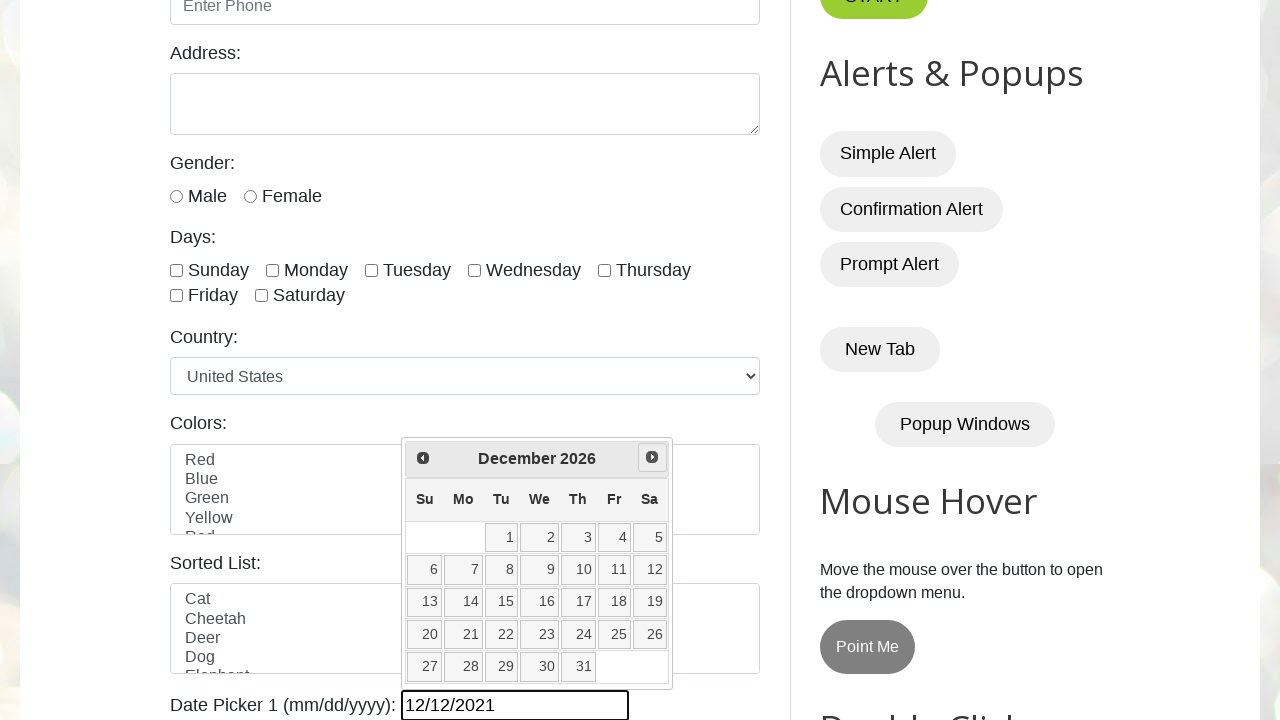

Clicked Next button to navigate calendar (currently at December 2026) at (652, 457) on [title="Next"]
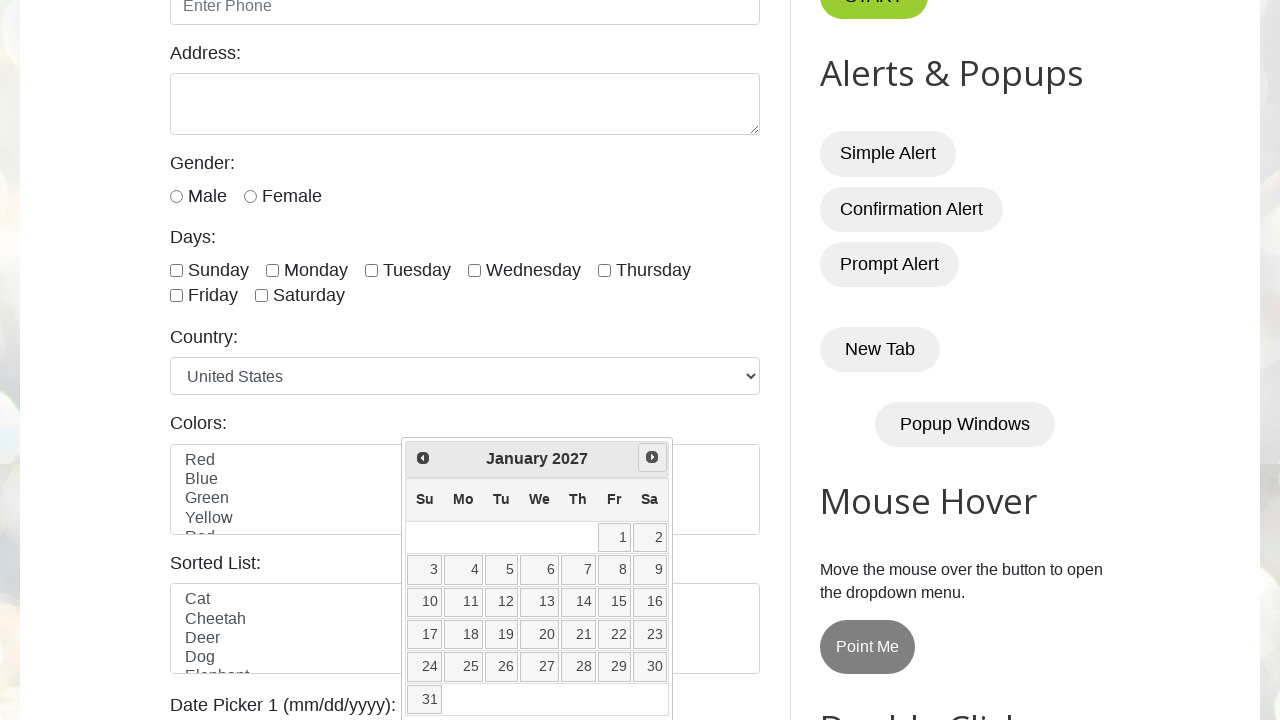

Clicked Next button to navigate calendar (currently at January 2027) at (652, 457) on [title="Next"]
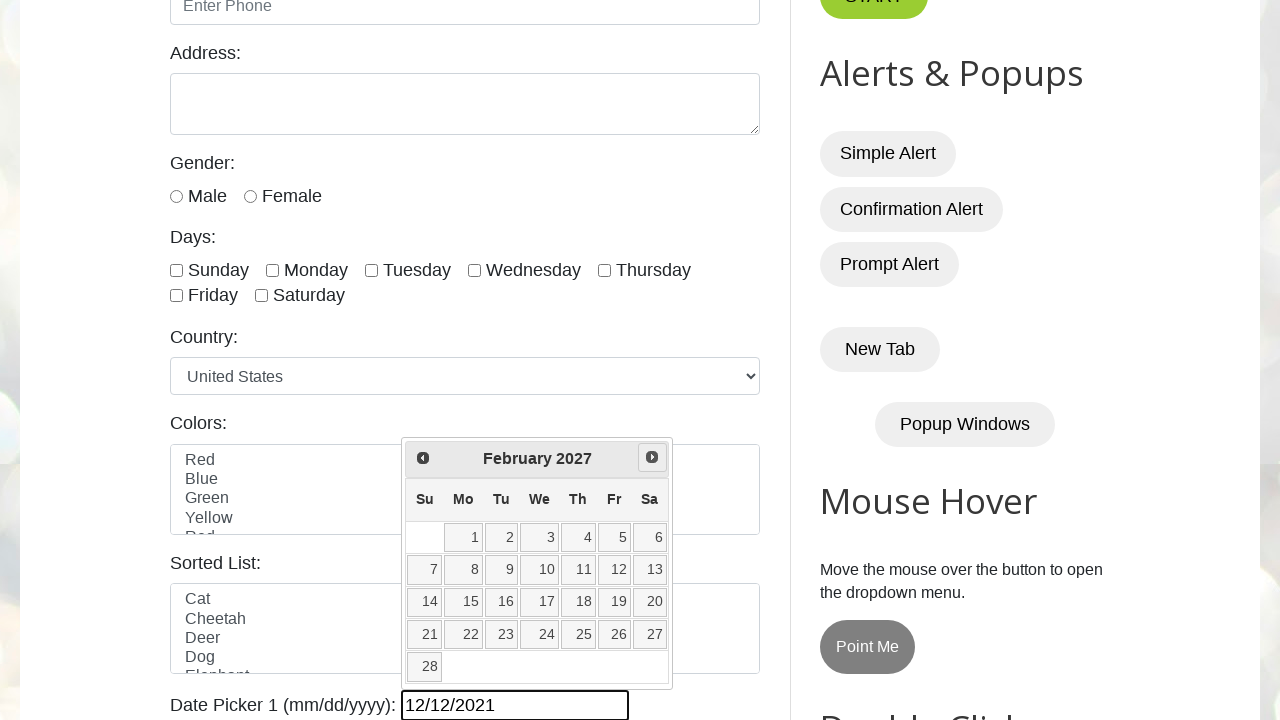

Clicked Next button to navigate calendar (currently at February 2027) at (652, 457) on [title="Next"]
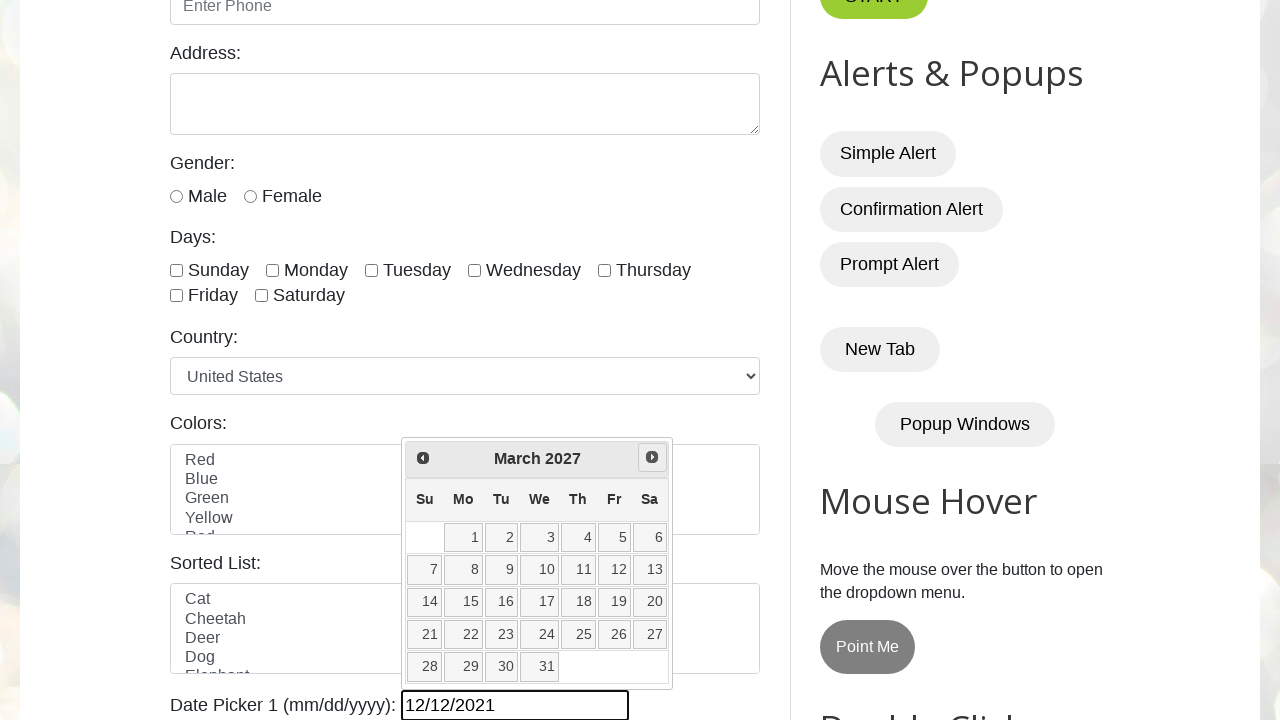

Clicked Next button to navigate calendar (currently at March 2027) at (652, 457) on [title="Next"]
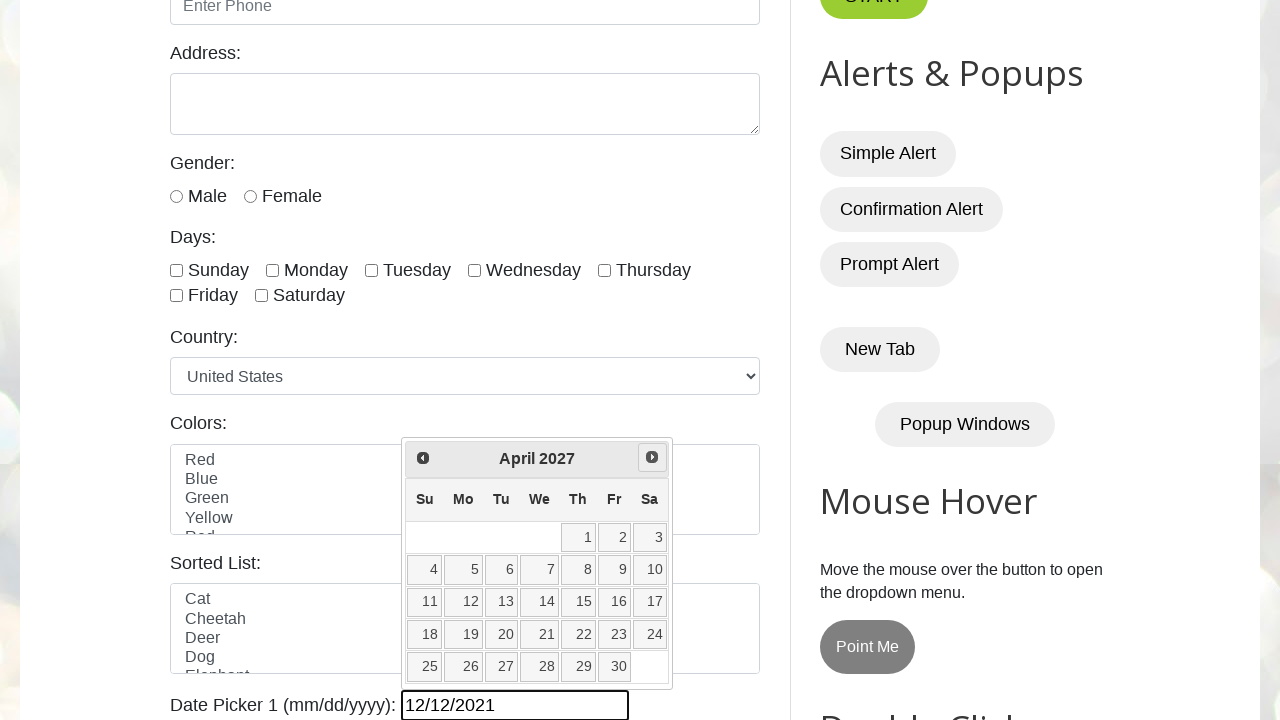

Clicked Next button to navigate calendar (currently at April 2027) at (652, 457) on [title="Next"]
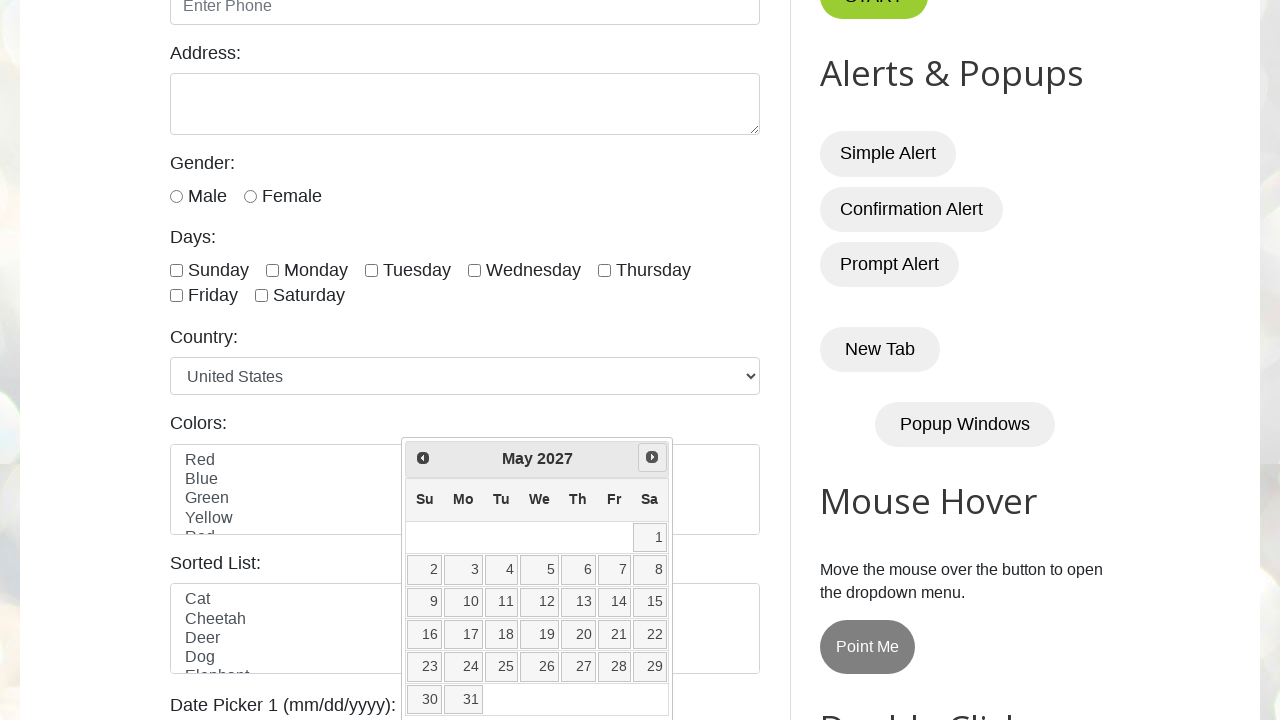

Clicked Next button to navigate calendar (currently at May 2027) at (652, 457) on [title="Next"]
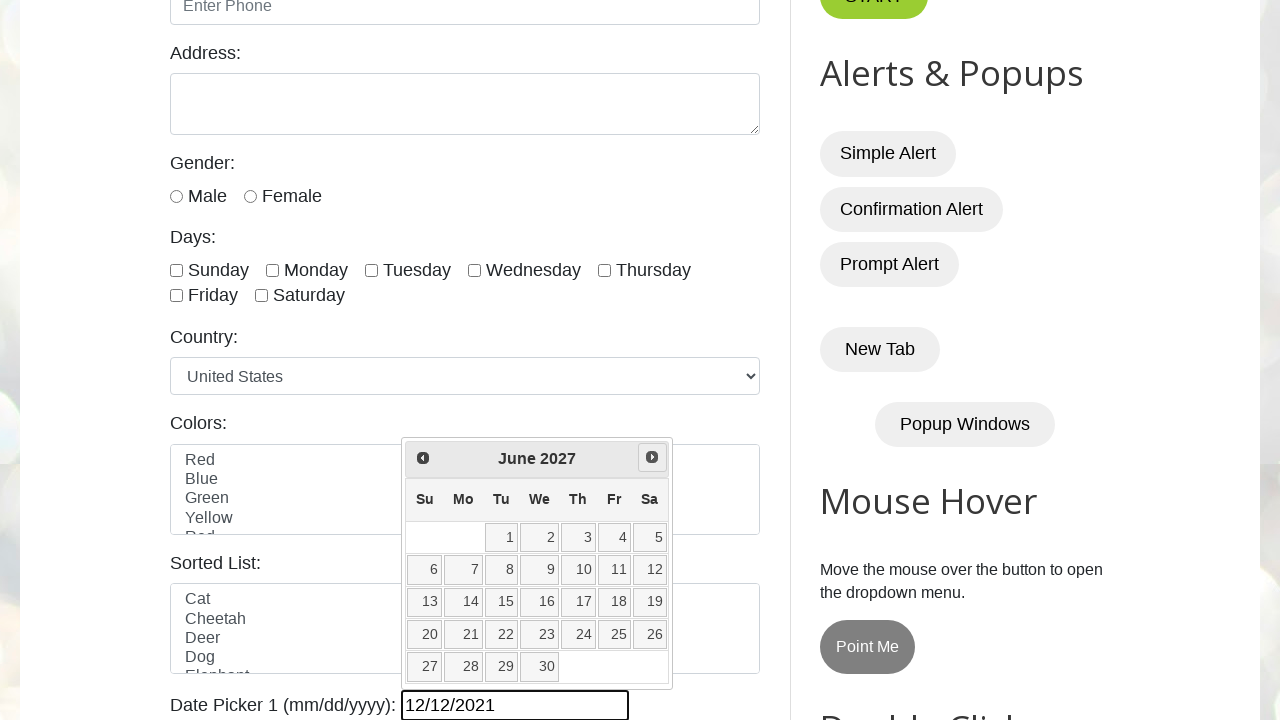

Clicked Next button to navigate calendar (currently at June 2027) at (652, 457) on [title="Next"]
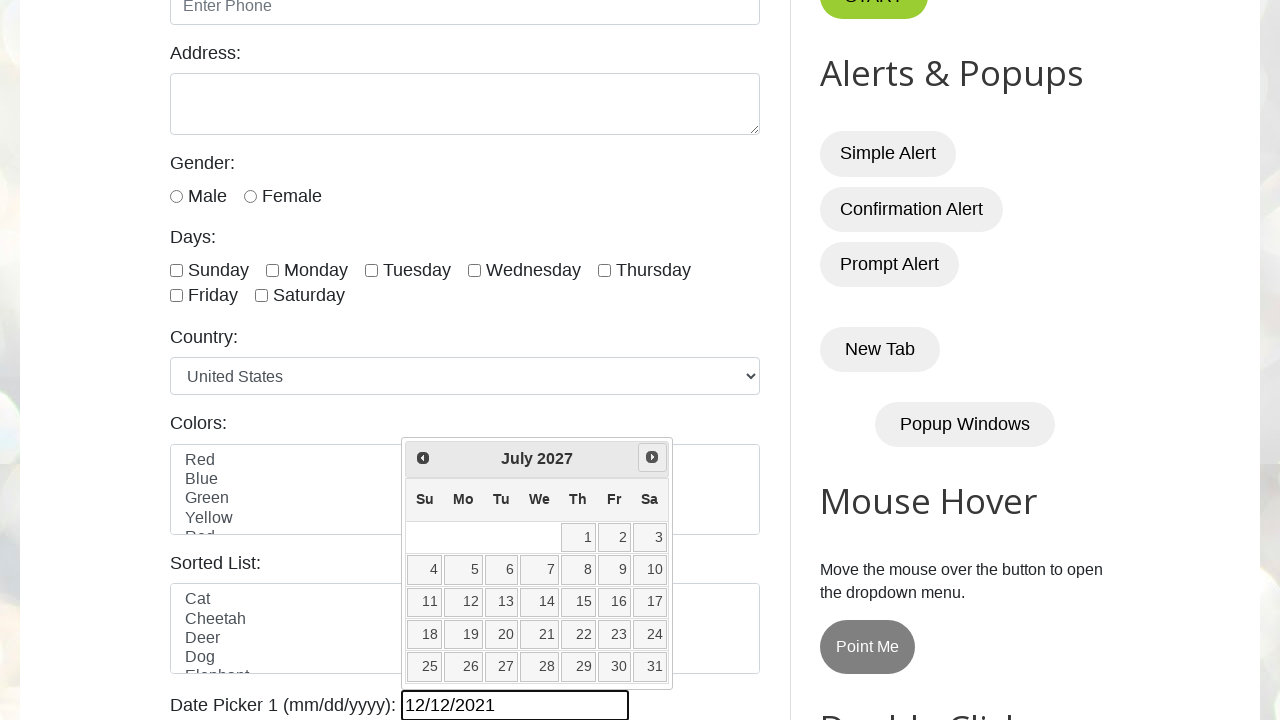

Clicked Next button to navigate calendar (currently at July 2027) at (652, 457) on [title="Next"]
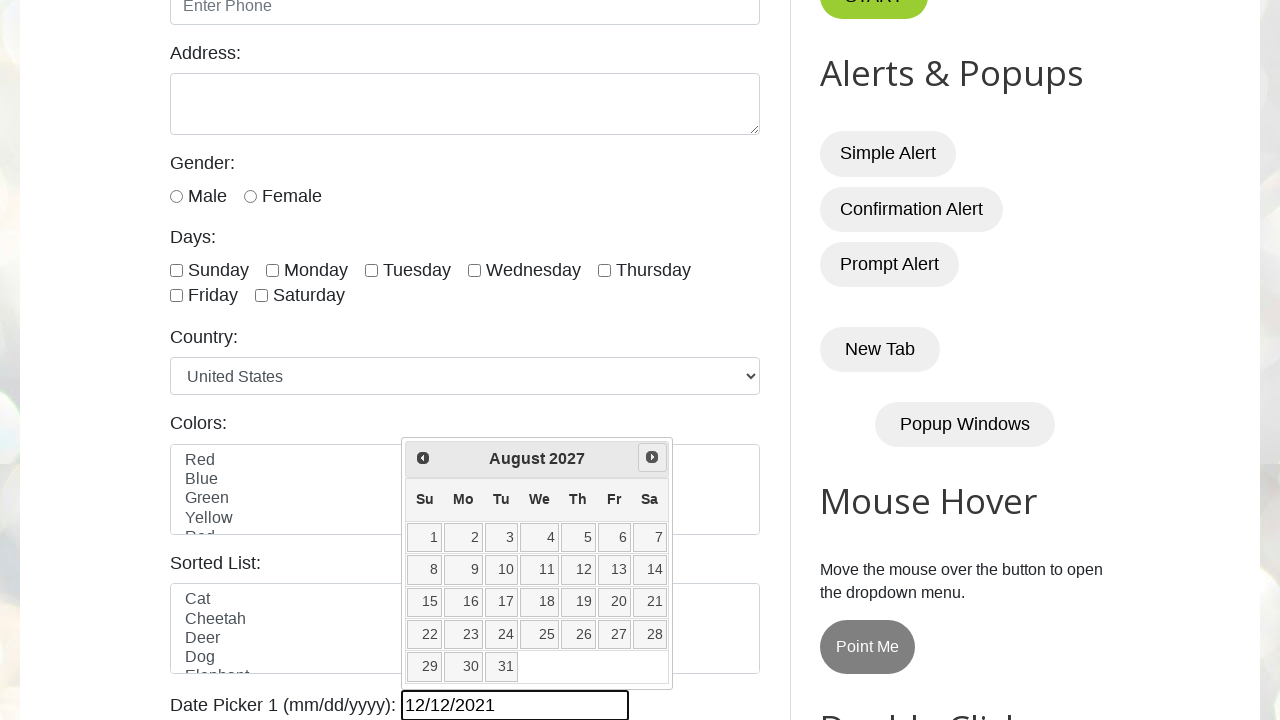

Clicked Next button to navigate calendar (currently at August 2027) at (652, 457) on [title="Next"]
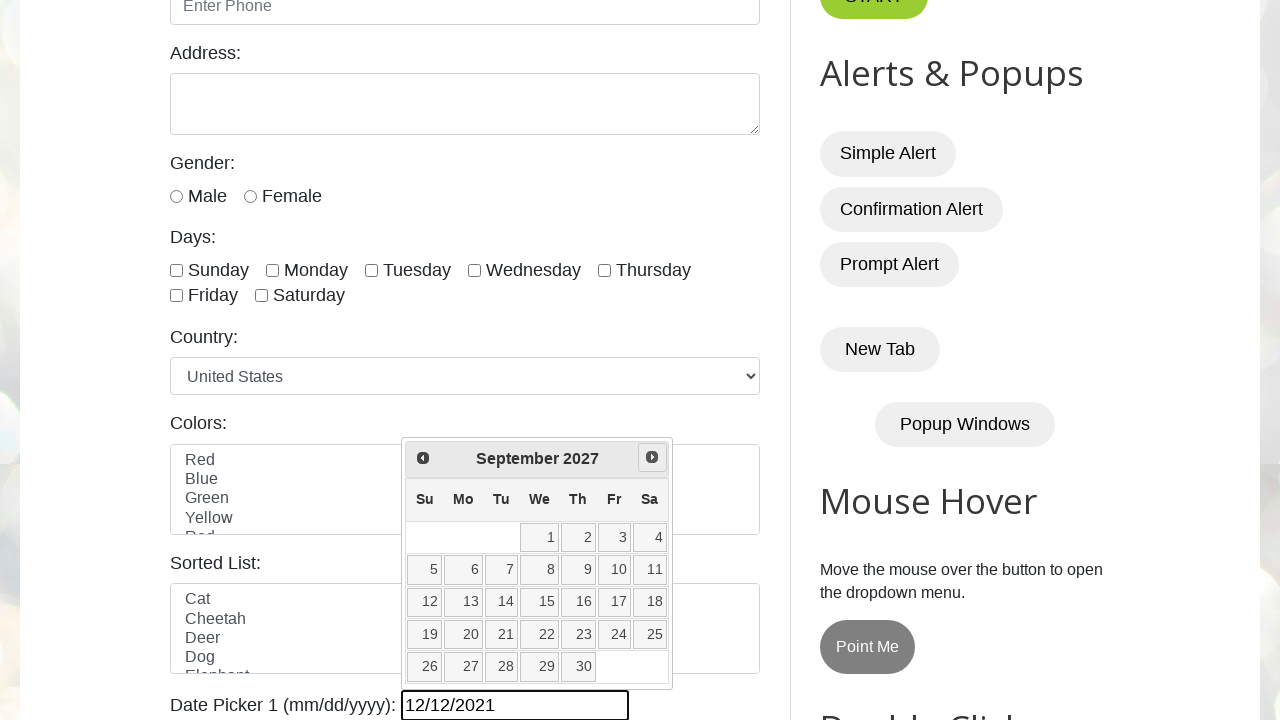

Clicked Next button to navigate calendar (currently at September 2027) at (652, 457) on [title="Next"]
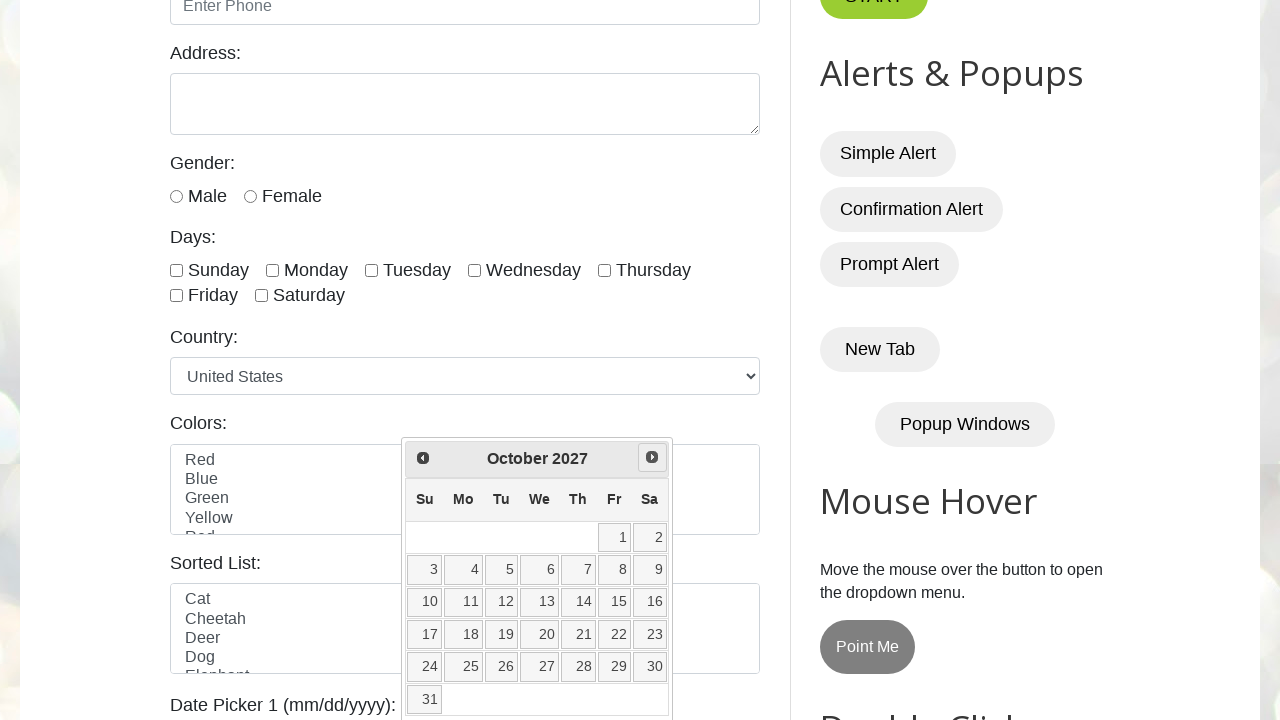

Clicked Next button to navigate calendar (currently at October 2027) at (652, 457) on [title="Next"]
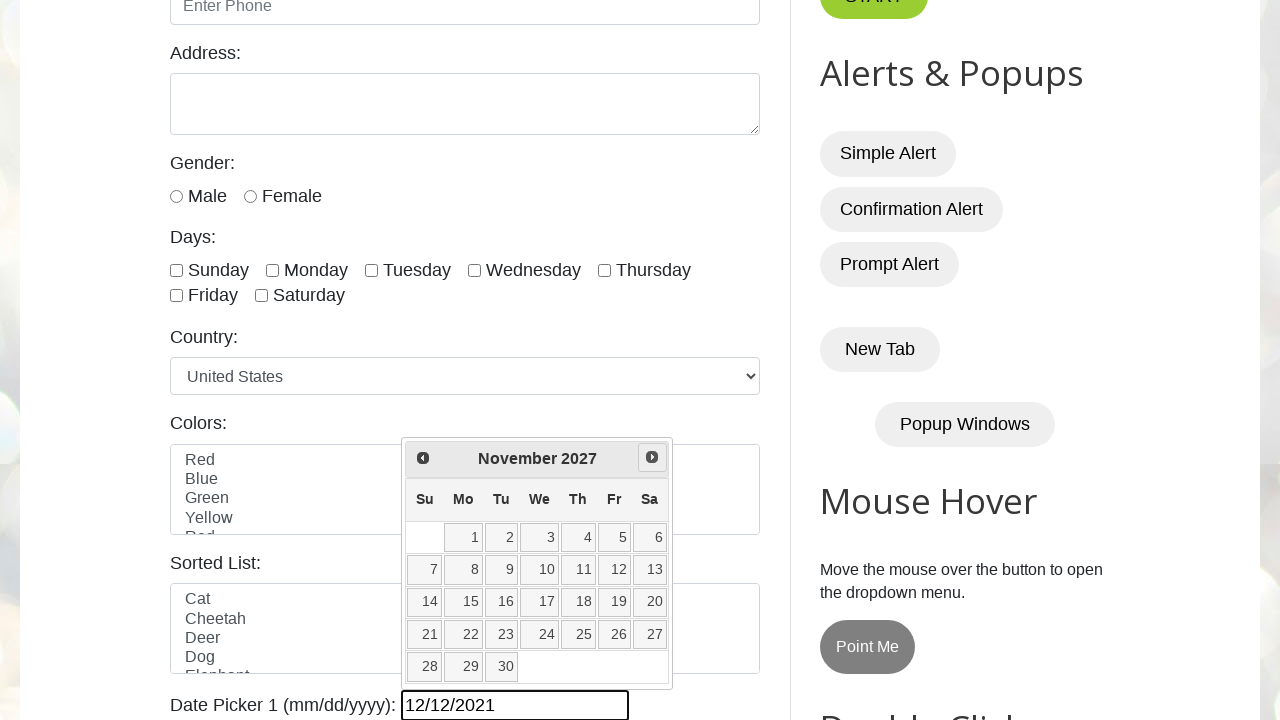

Clicked Next button to navigate calendar (currently at November 2027) at (652, 457) on [title="Next"]
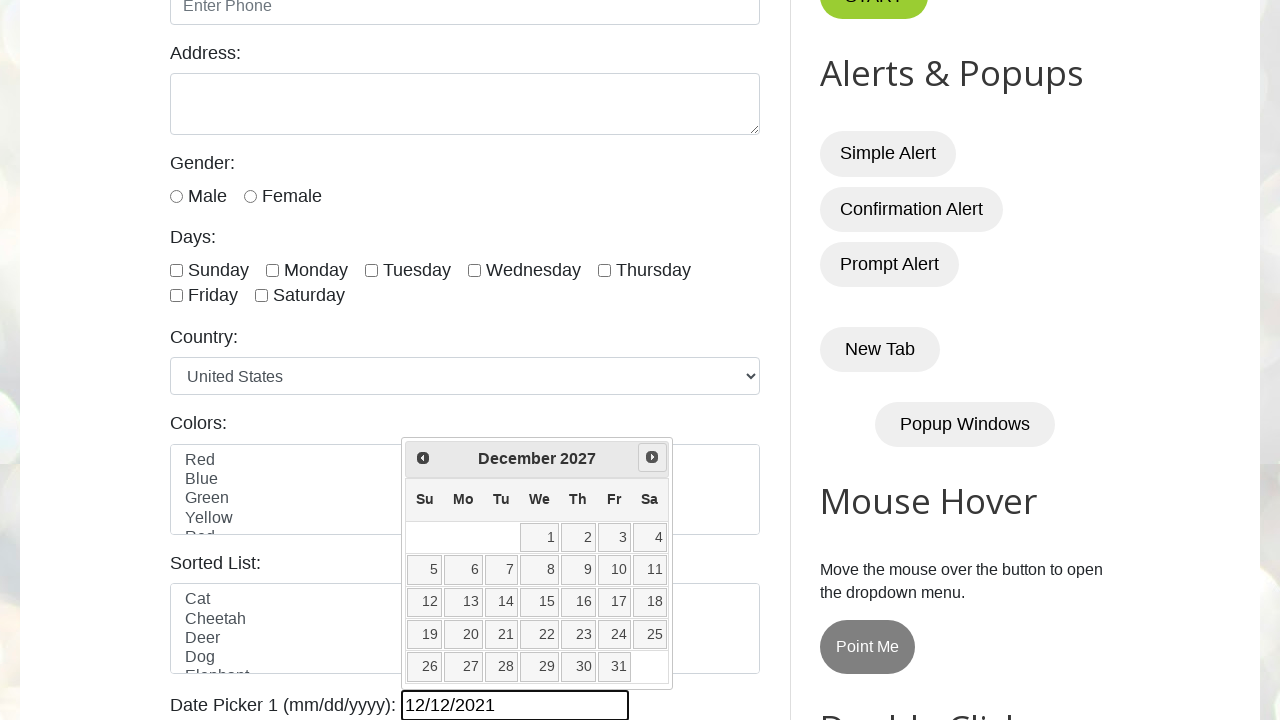

Reached target month/year: December 2027
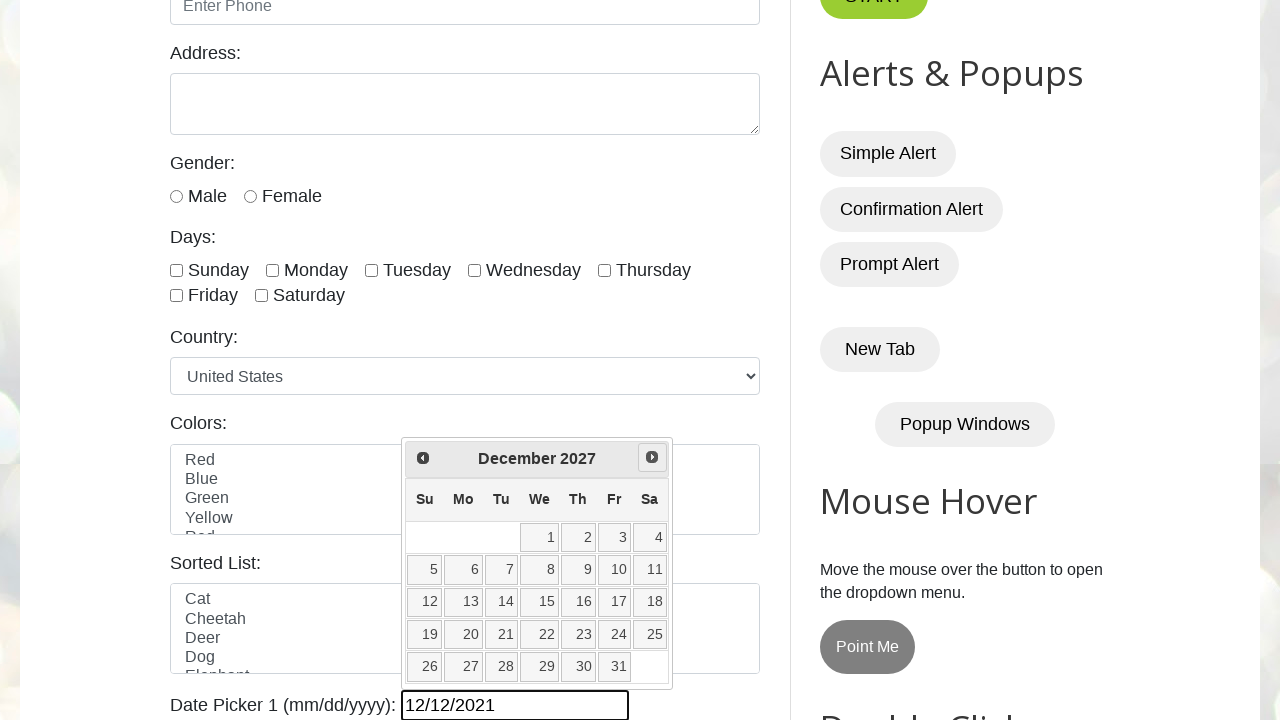

Clicked day 12 to select December 12, 2027 at (425, 602) on //a[@class="ui-state-default"][text()="12"]
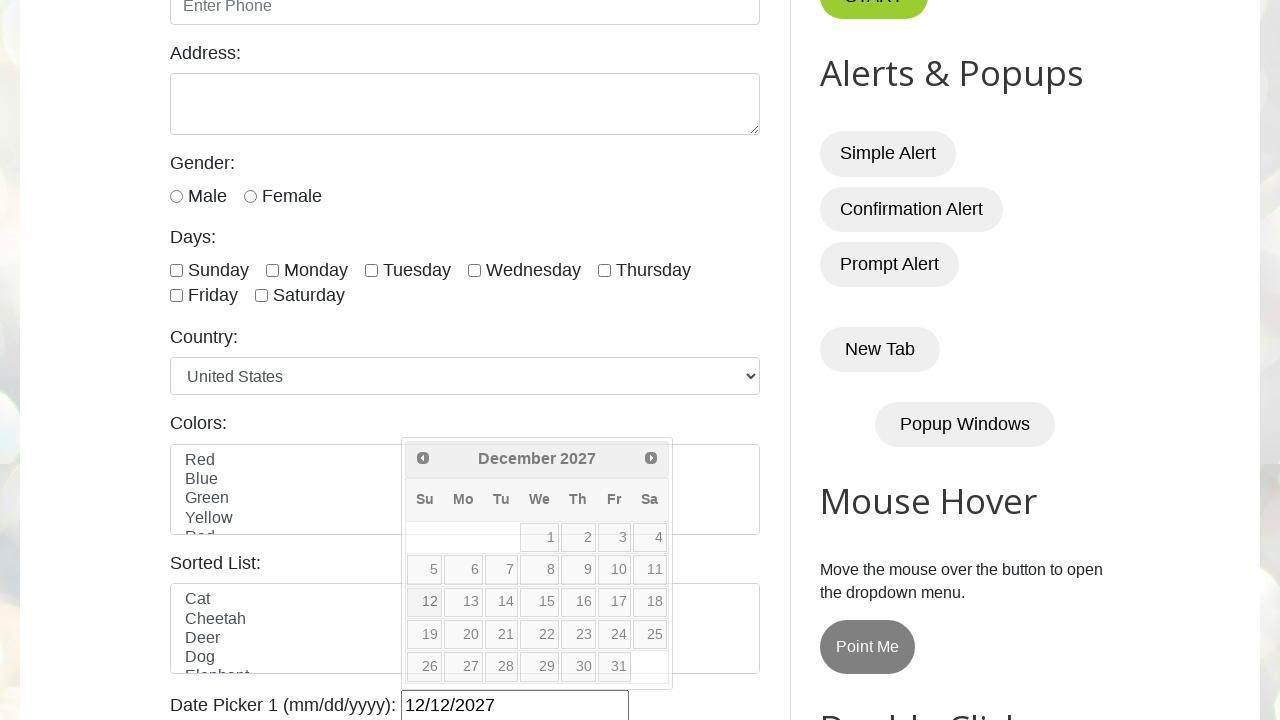

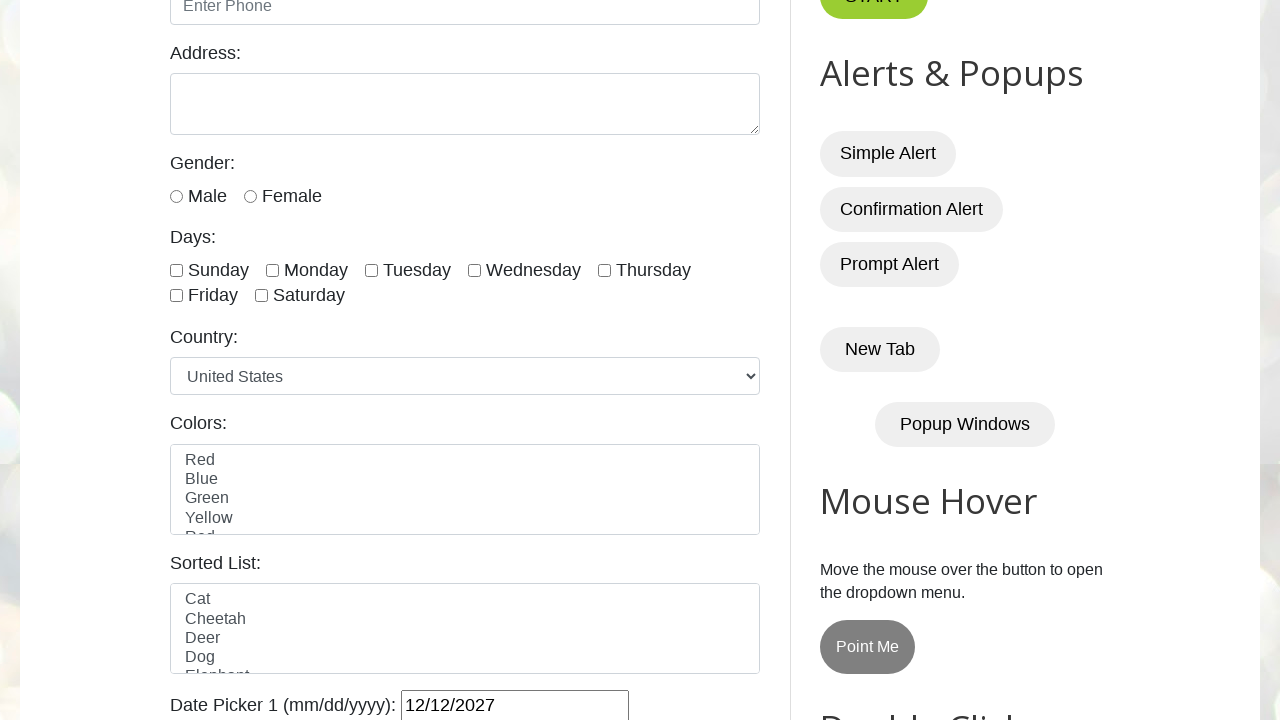